Navigates to a contact form samples page and performs basic browser navigation operations including back, forward, and refresh

Starting URL: https://www.mycontactform.com/samples.php

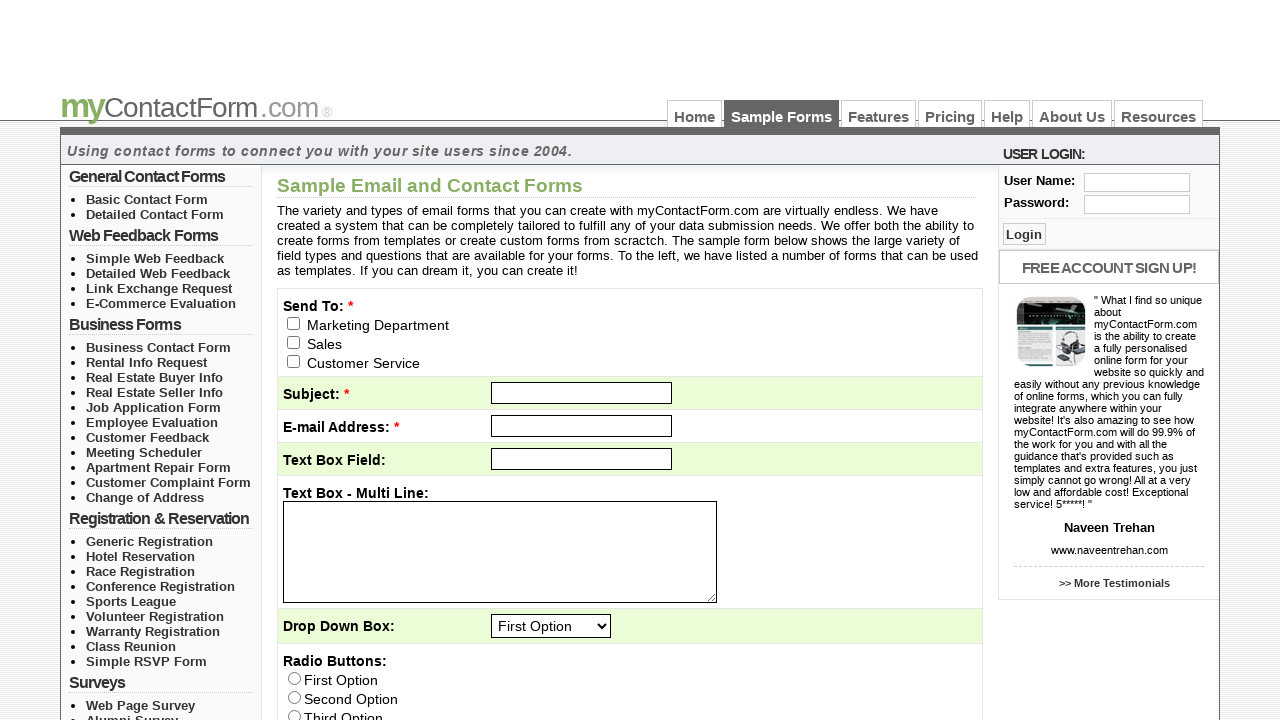

Navigated to contact form samples page
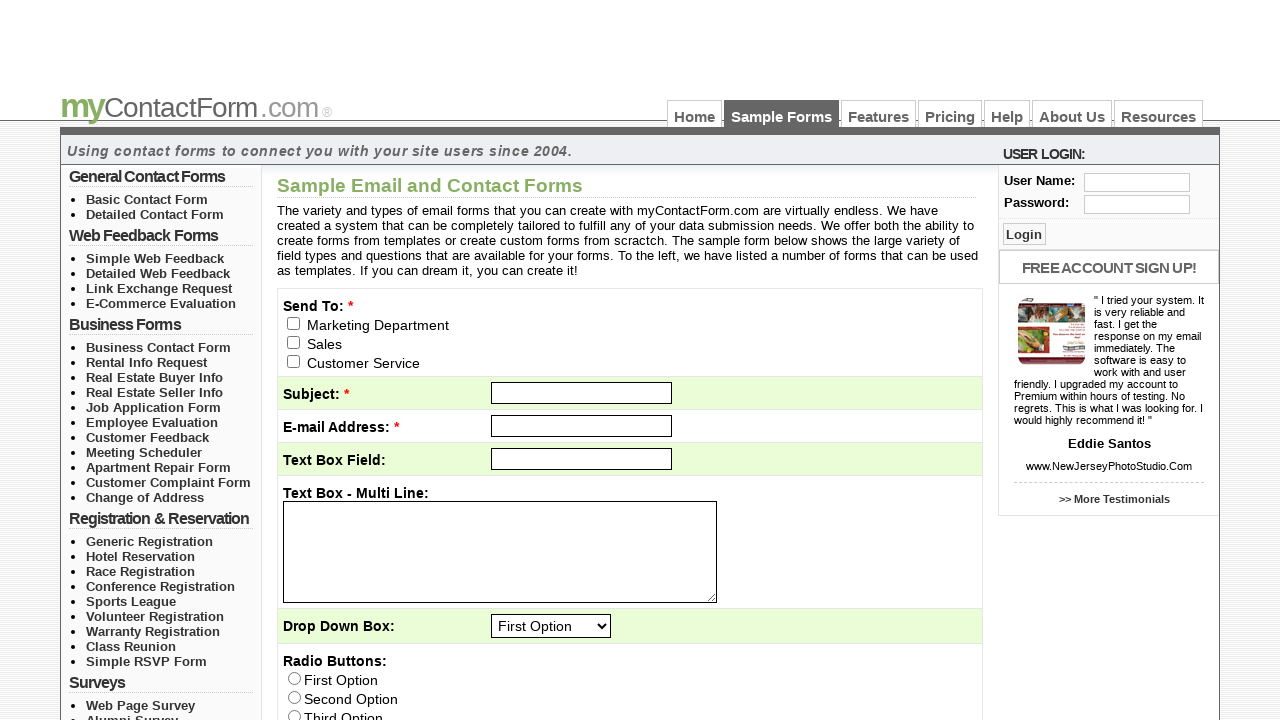

Navigated back using browser back button
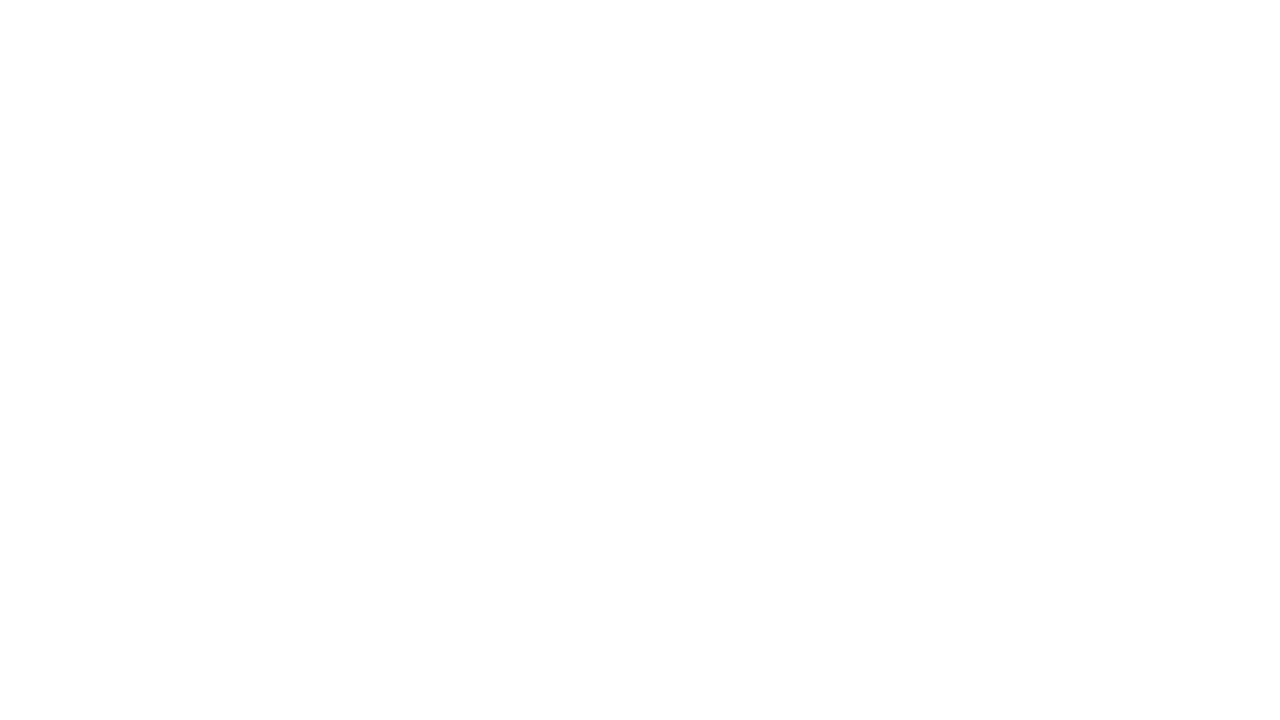

Navigated forward using browser forward button
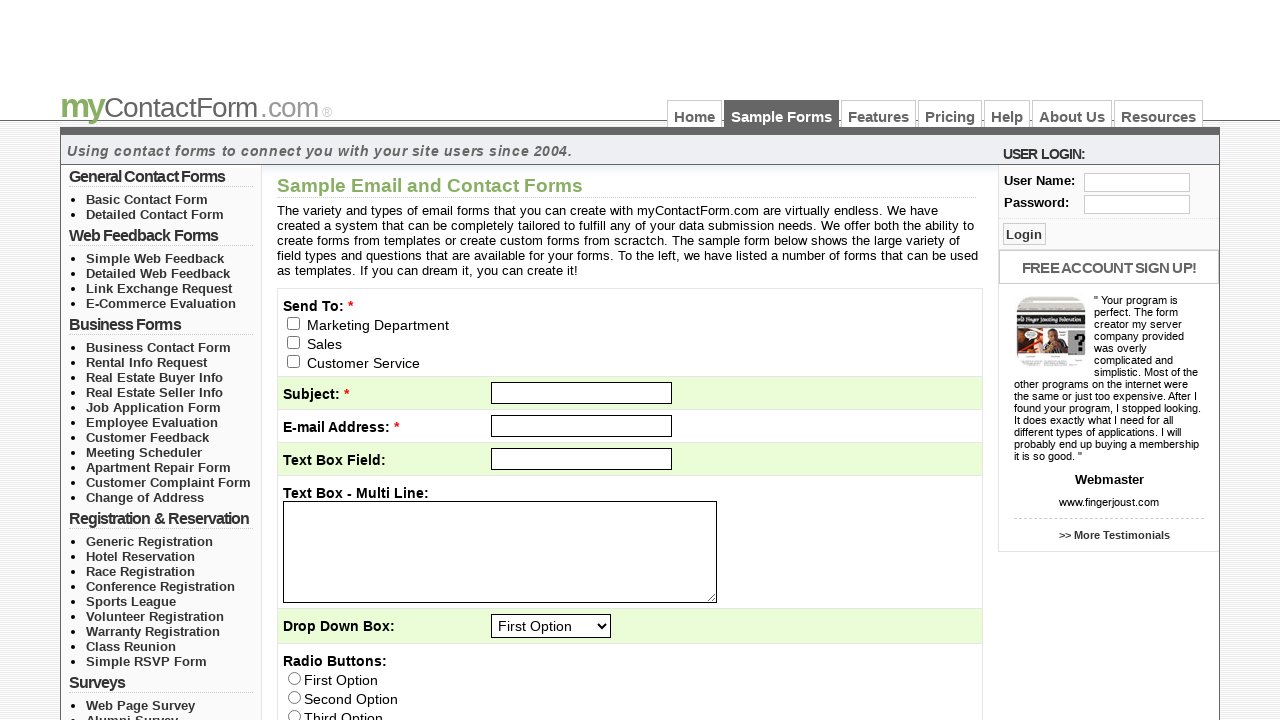

Refreshed the current page
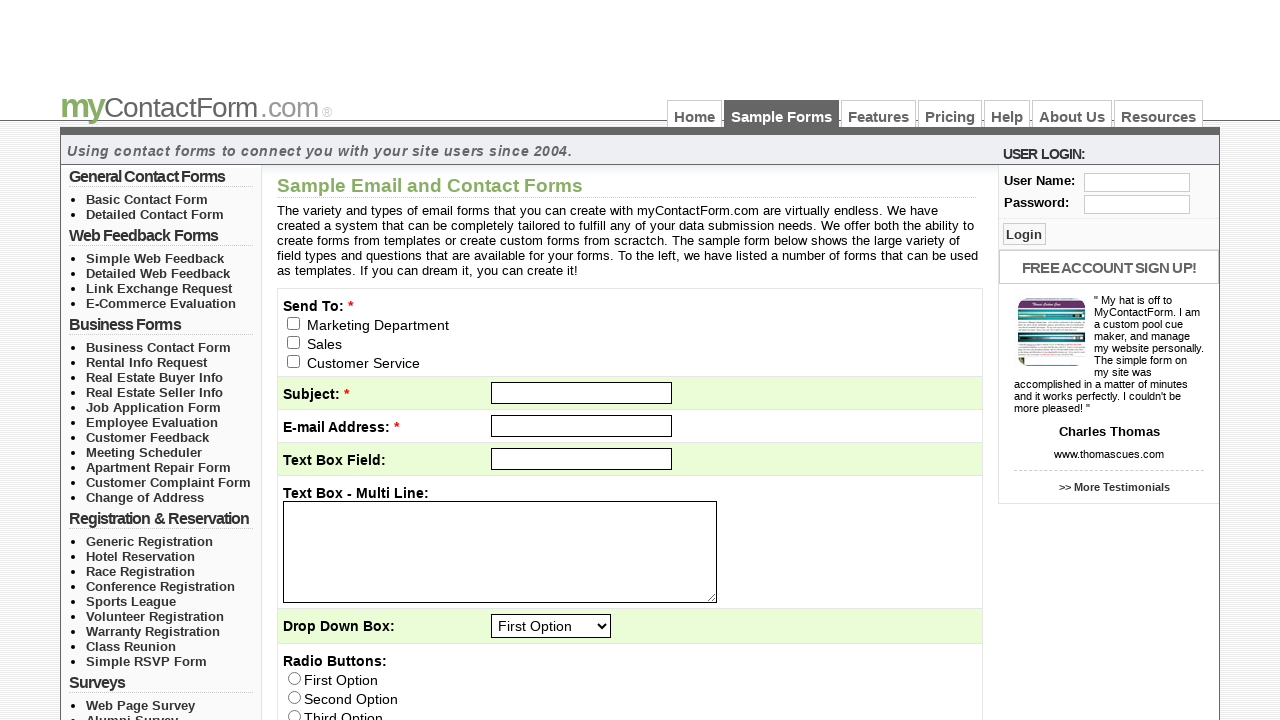

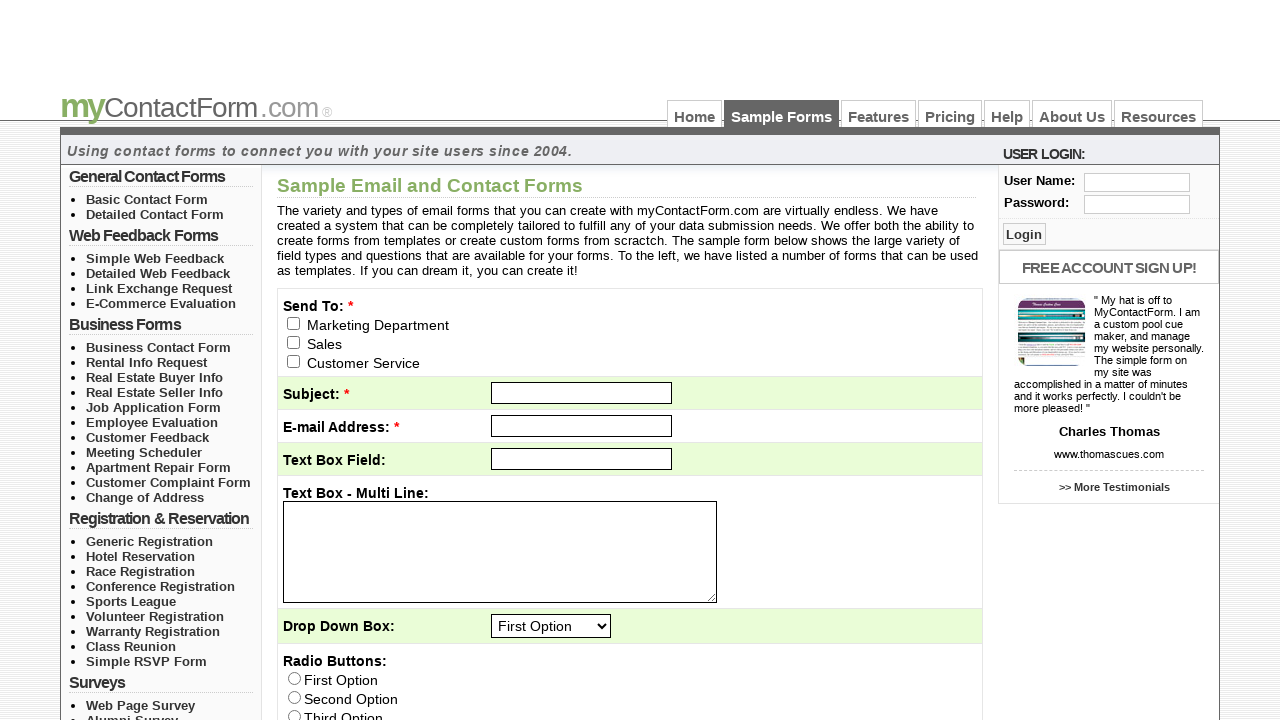